Tests select dropdown functionality by selecting an option from a single-select menu, verifying the selection, checking if menus support multiple selection, and validating the number and text of options available.

Starting URL: https://eviltester.github.io/supportclasses/

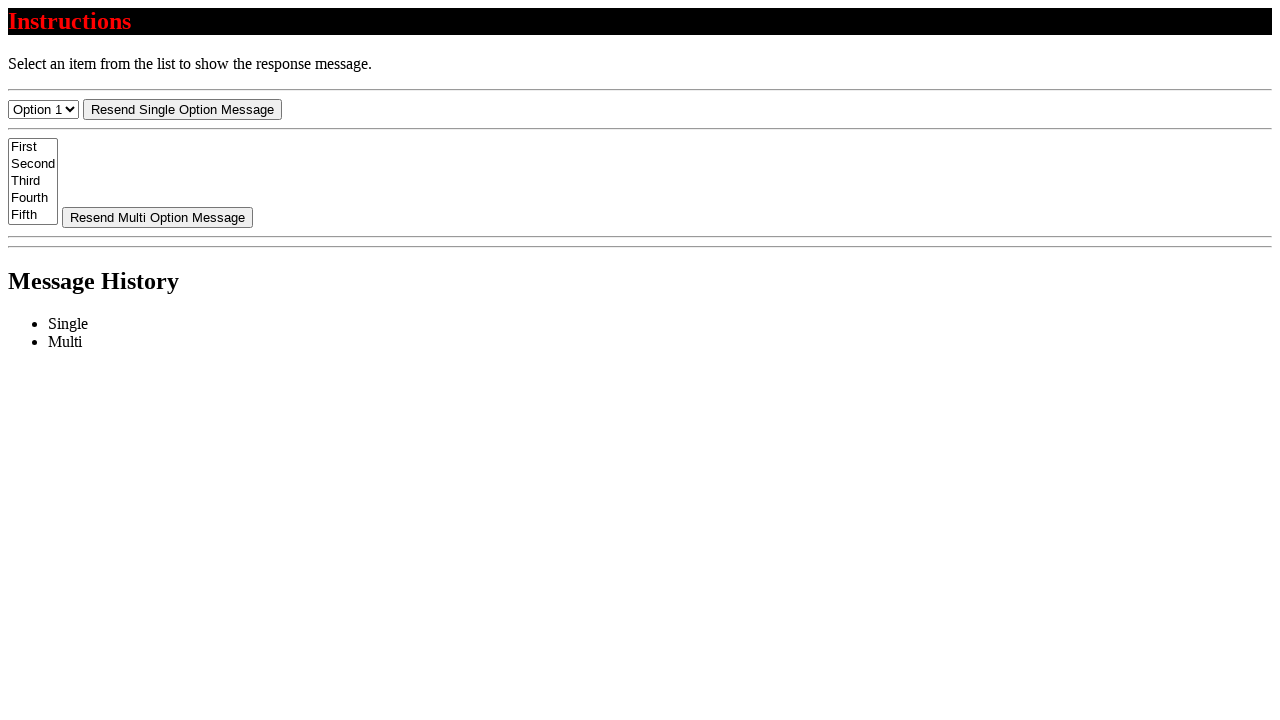

Selected 'Option 3' from the single-select dropdown on #select-menu
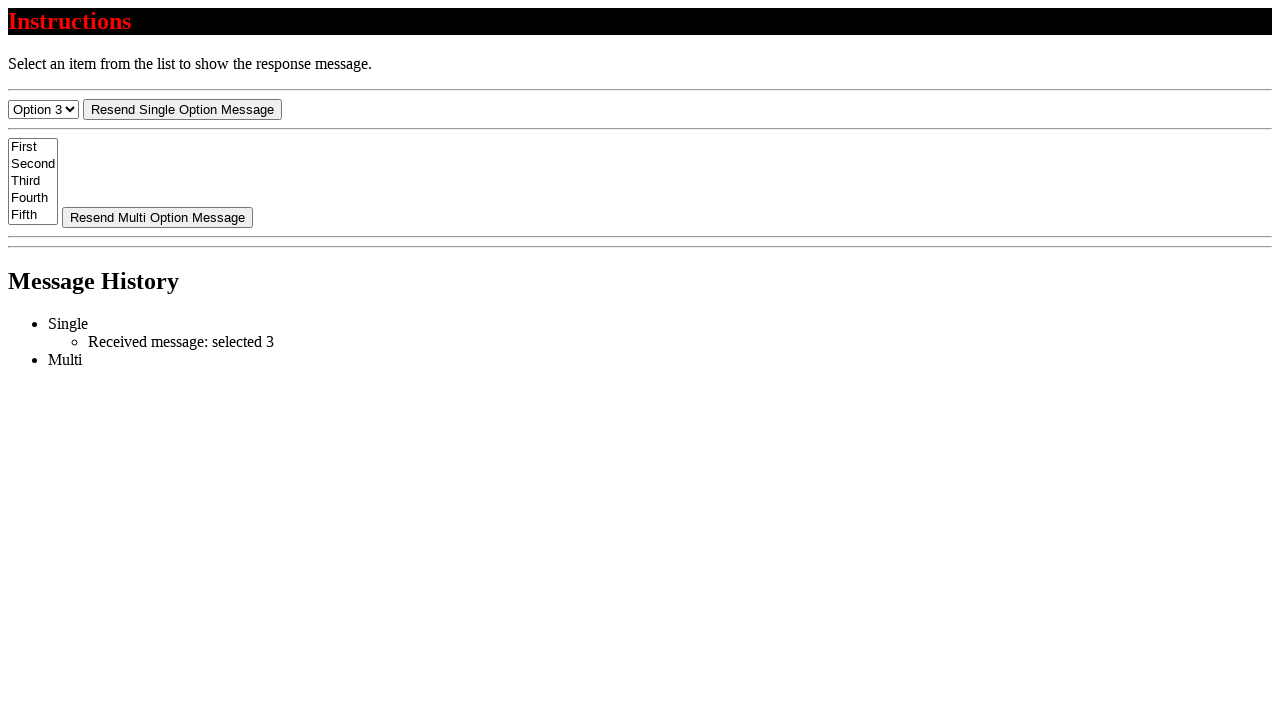

Retrieved the selected value from the dropdown
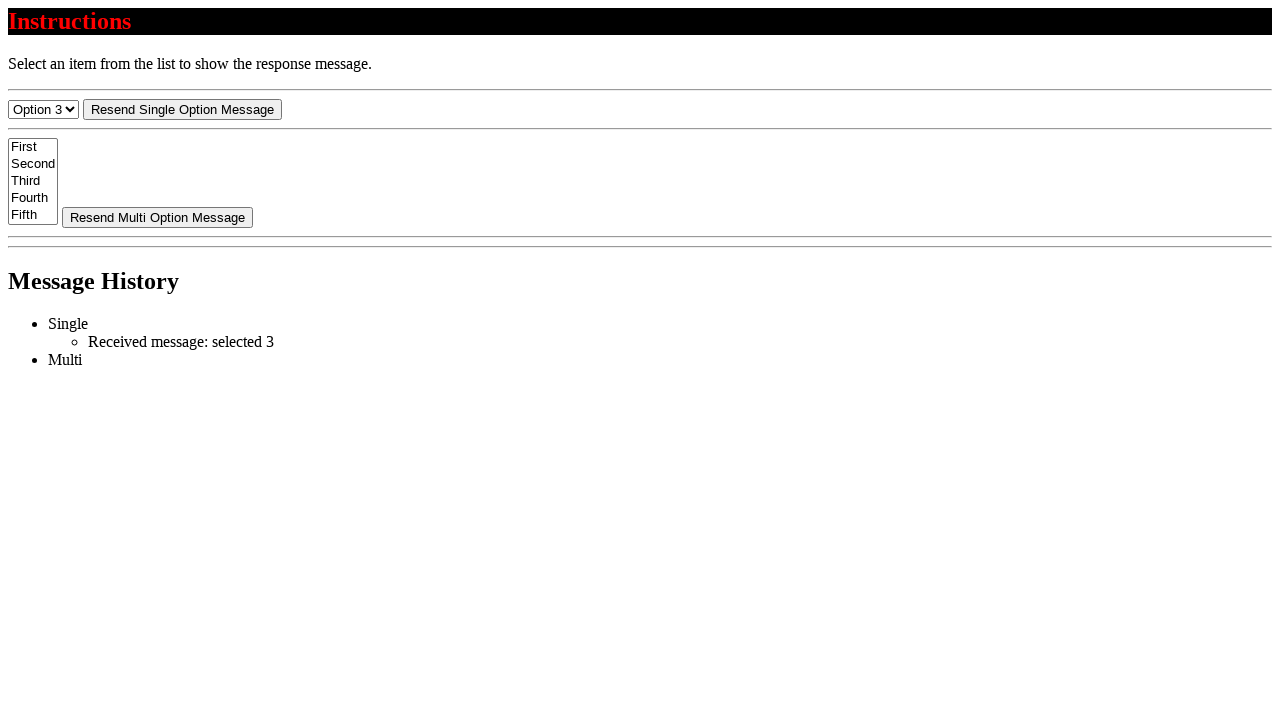

Verified selected value is '3'
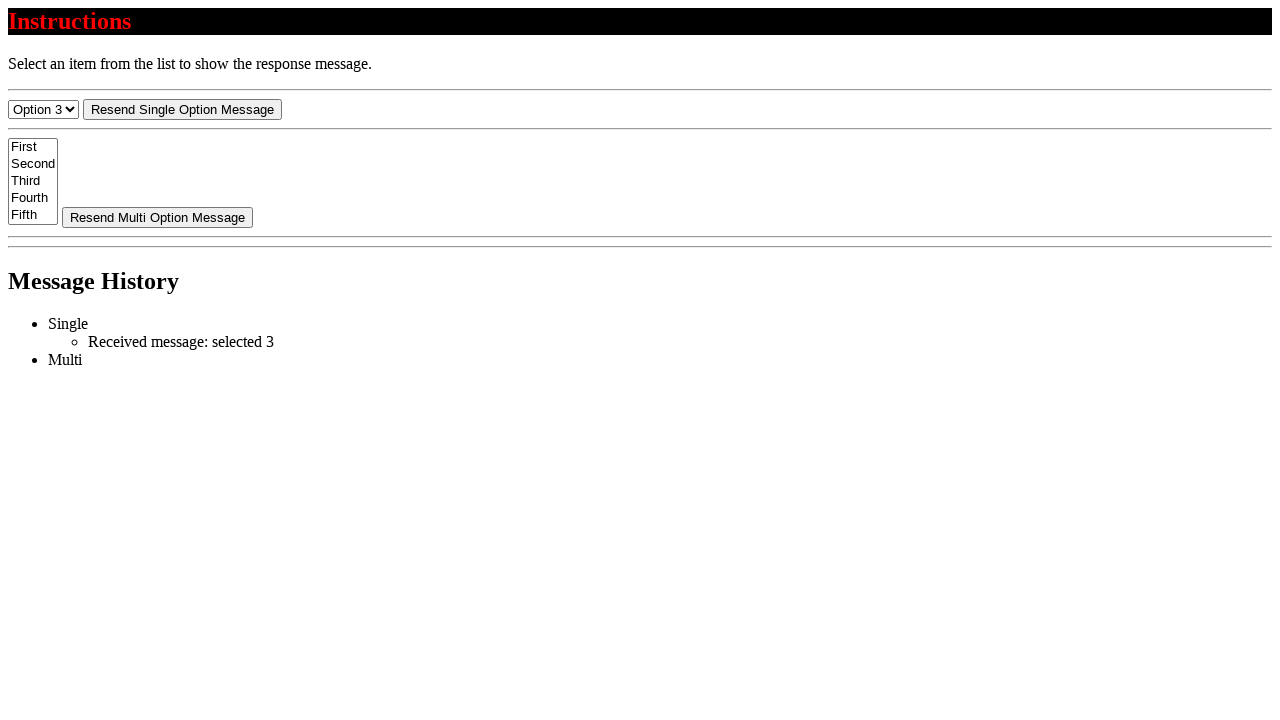

Retrieved 'multiple' attribute from single-select menu
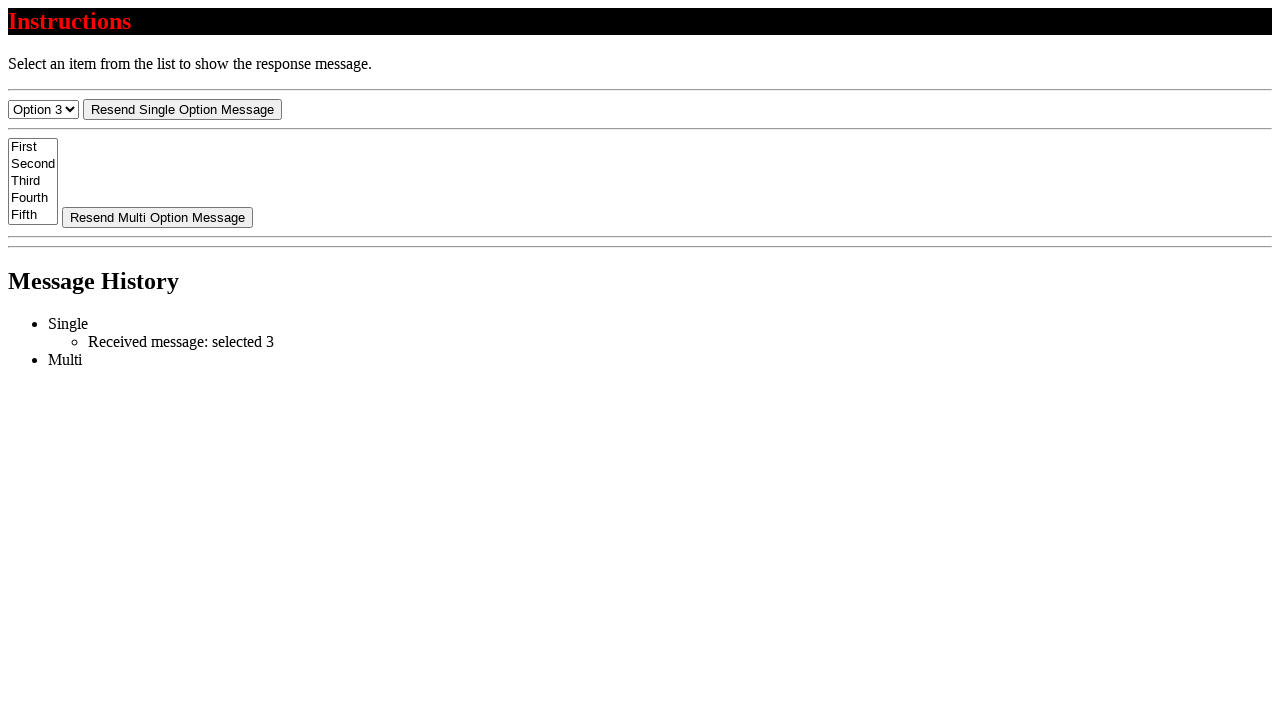

Verified single-select menu does not have multiple attribute
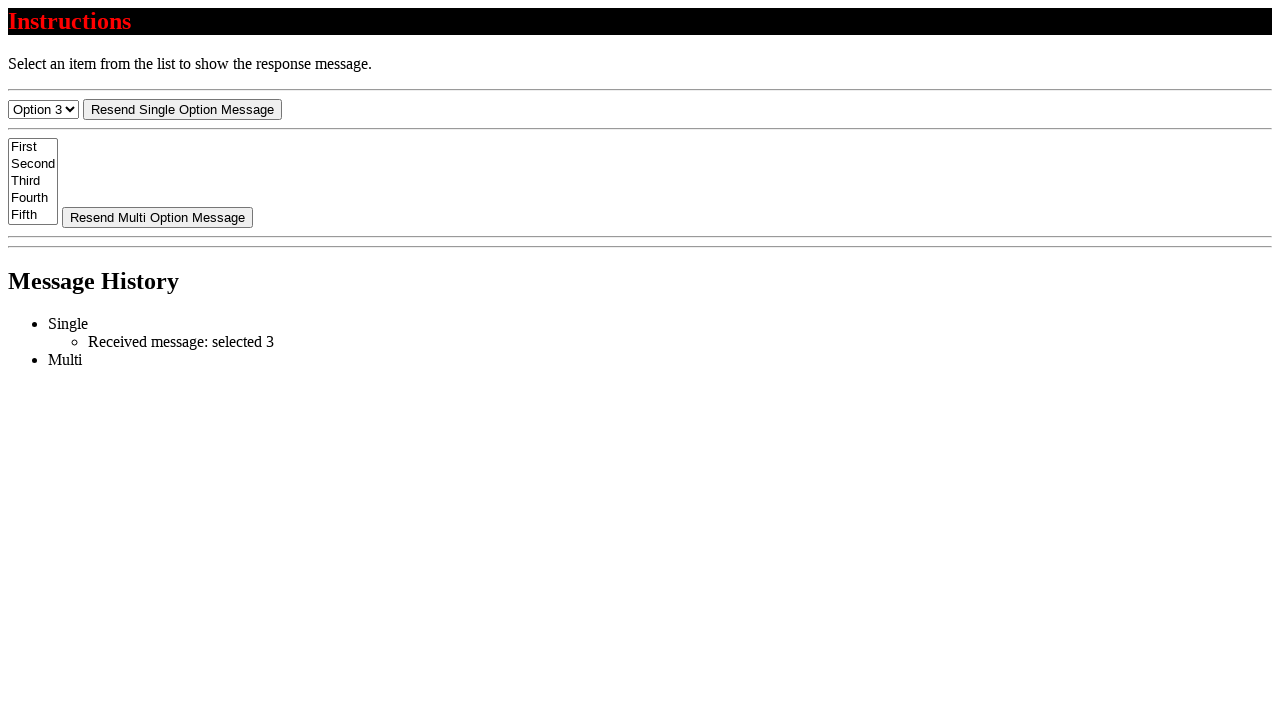

Retrieved 'multiple' attribute from multi-select menu
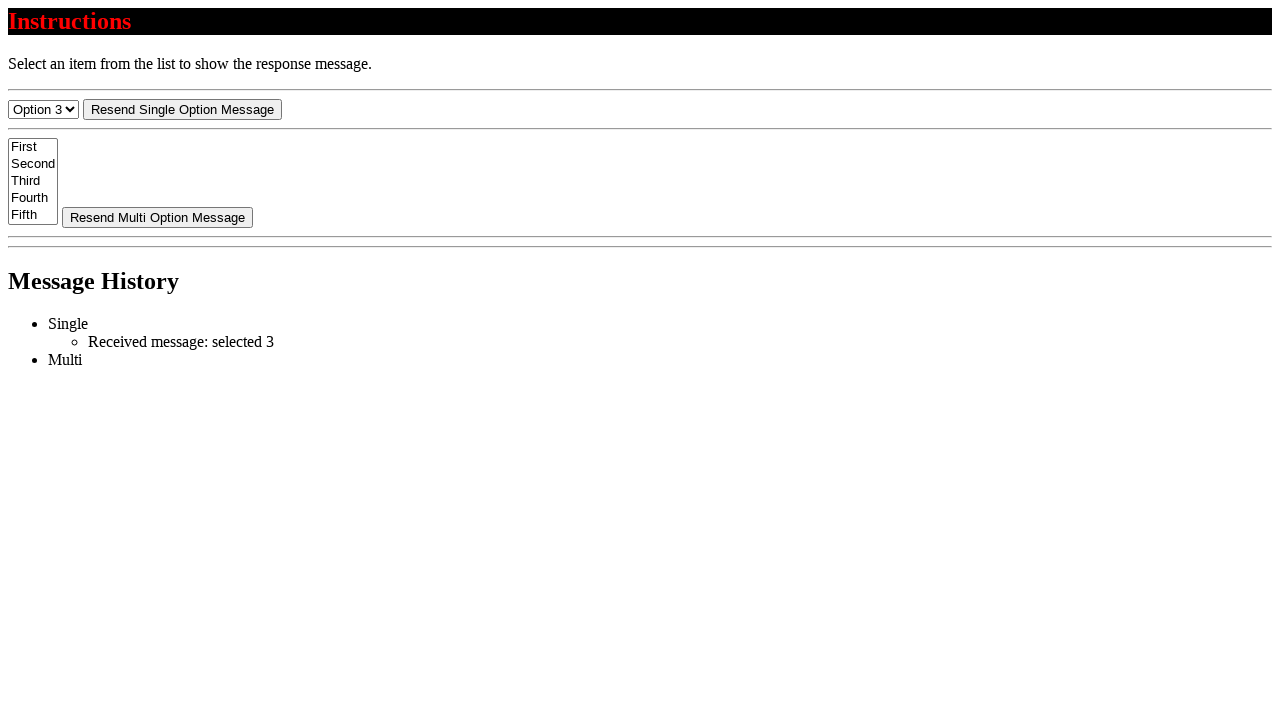

Verified multi-select menu has multiple attribute
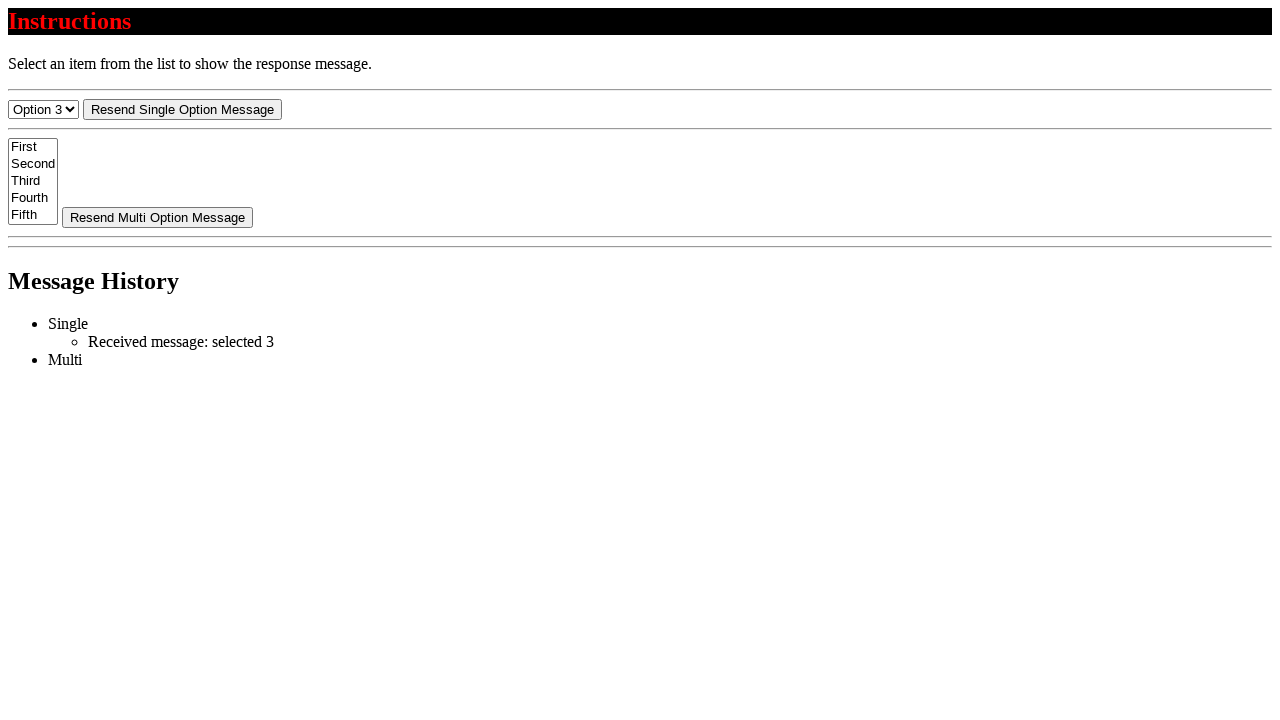

Retrieved all options from the single-select menu
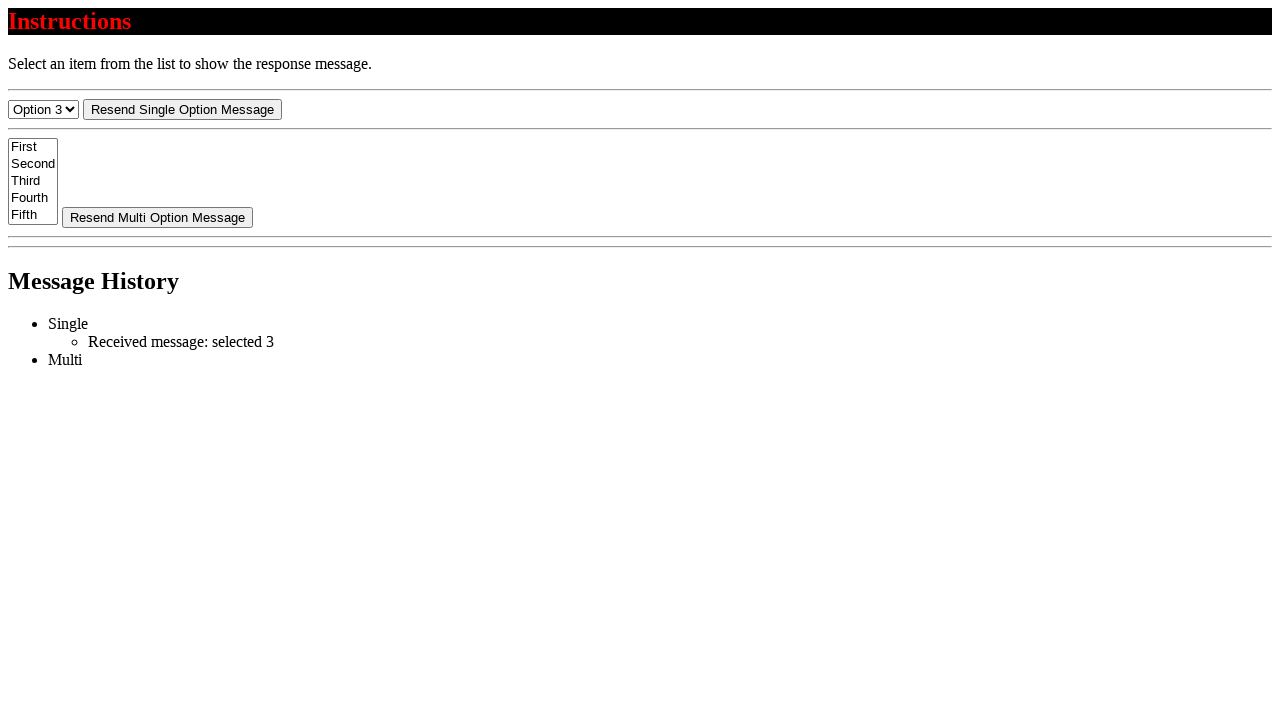

Verified single-select menu has 4 options
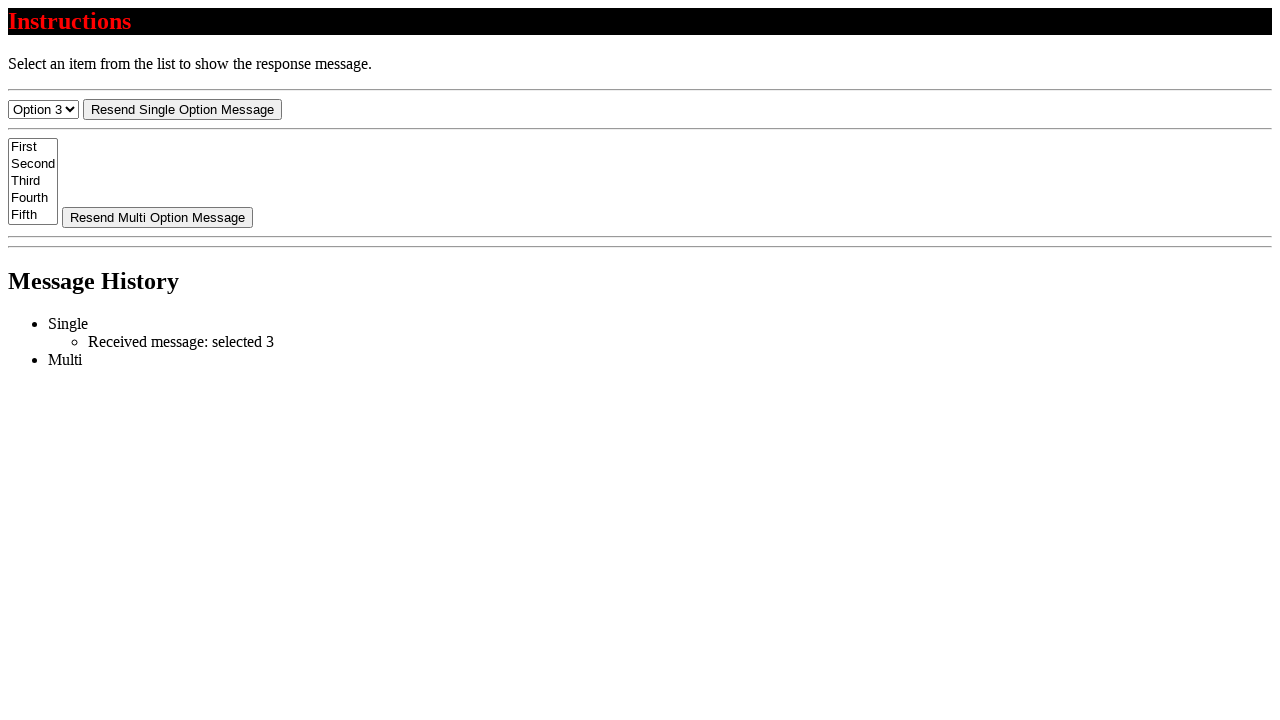

Retrieved text content of the first option
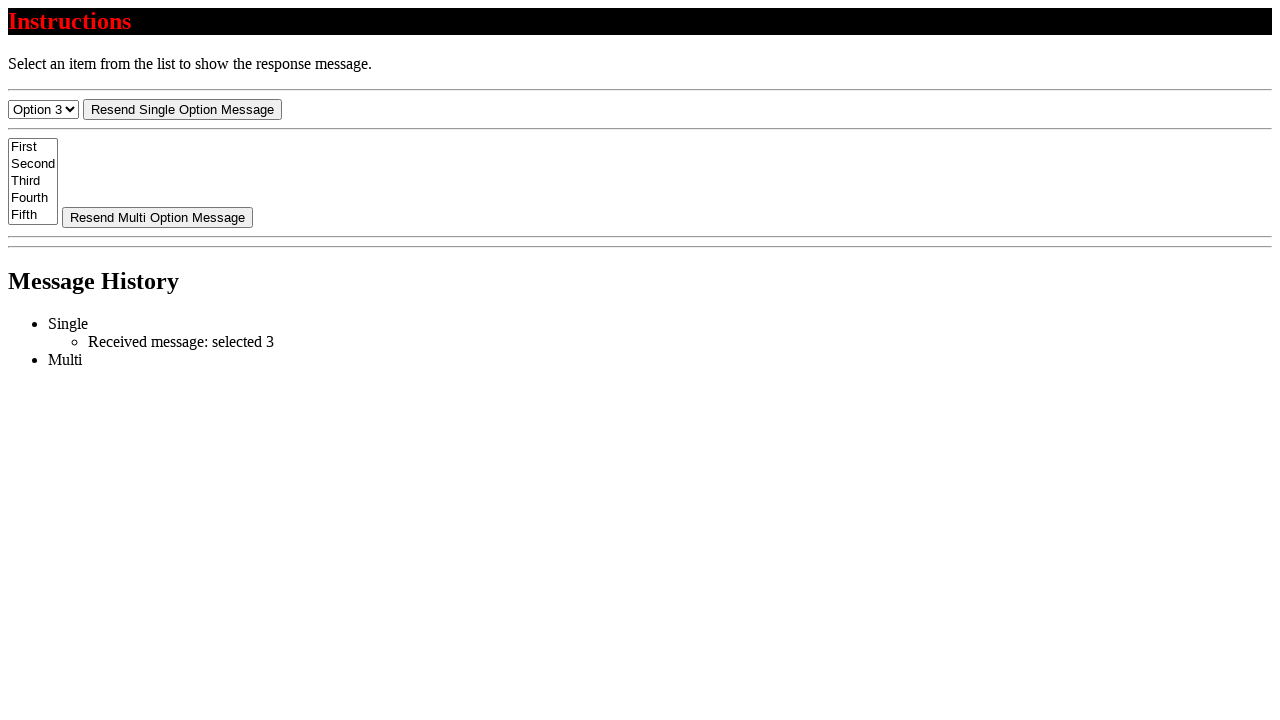

Verified first option text is 'Option 1'
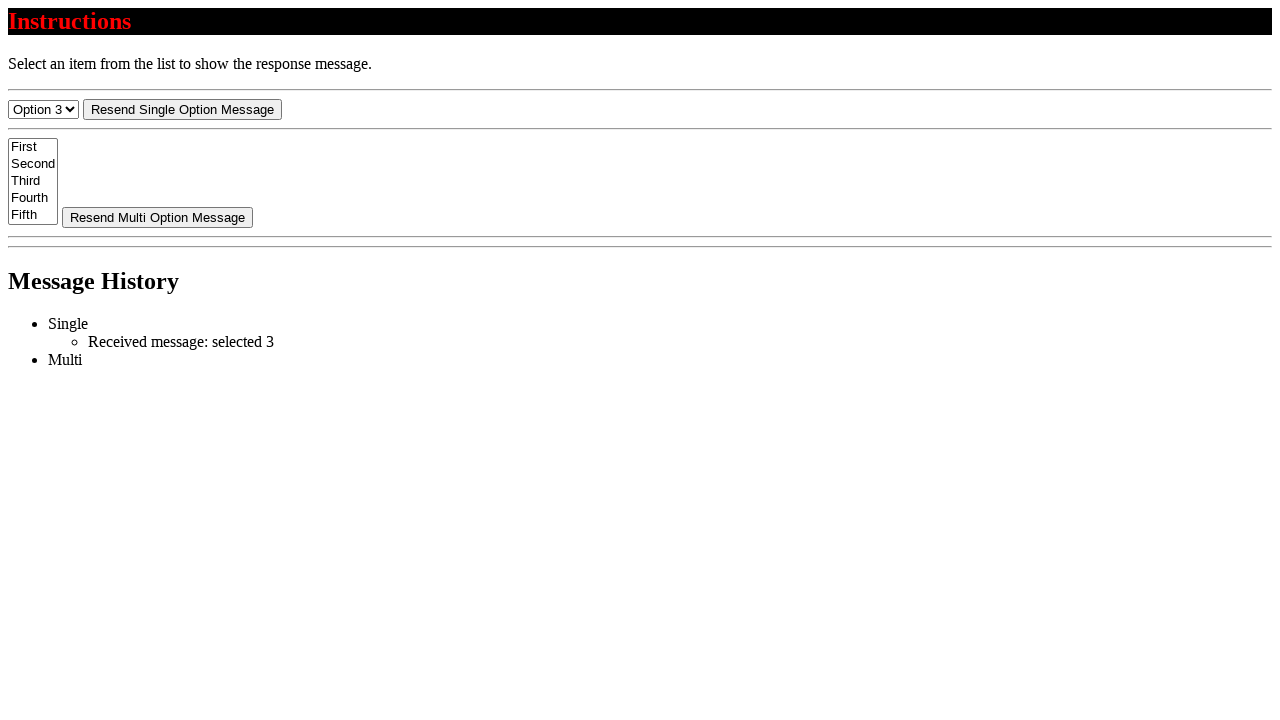

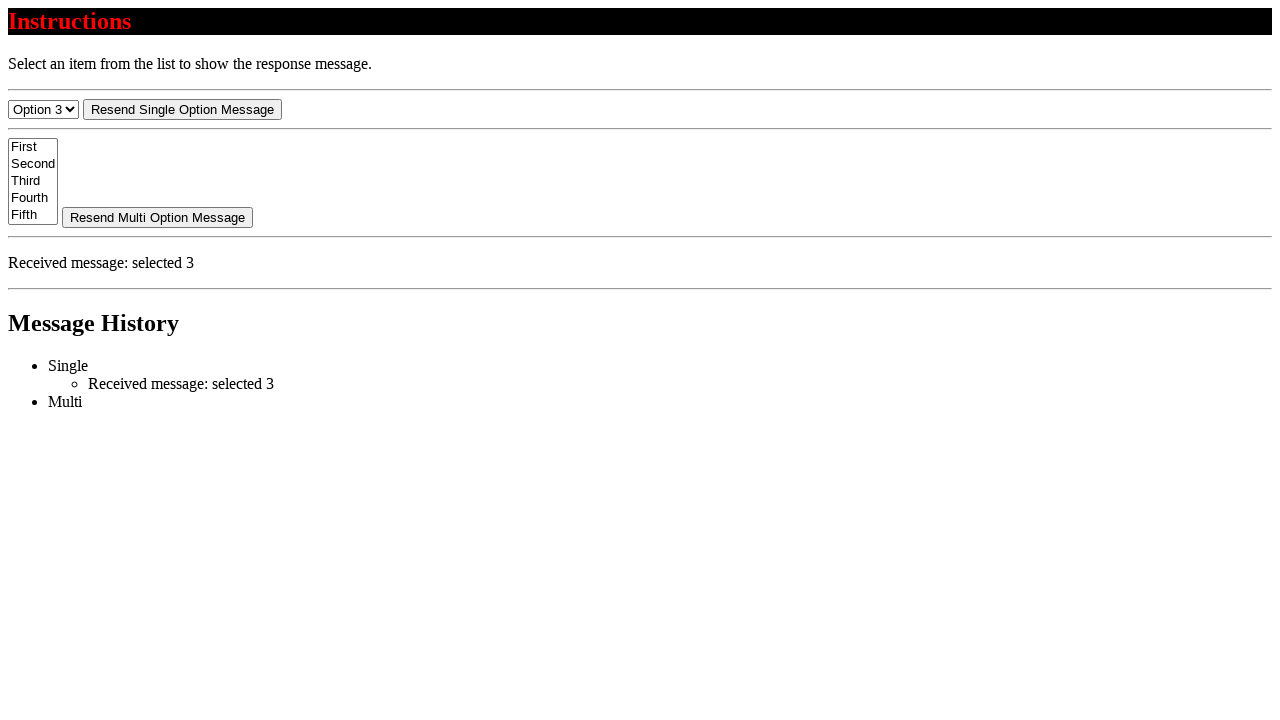